Navigates to MakeMyTrip website

Starting URL: http://www.makemytrip.com

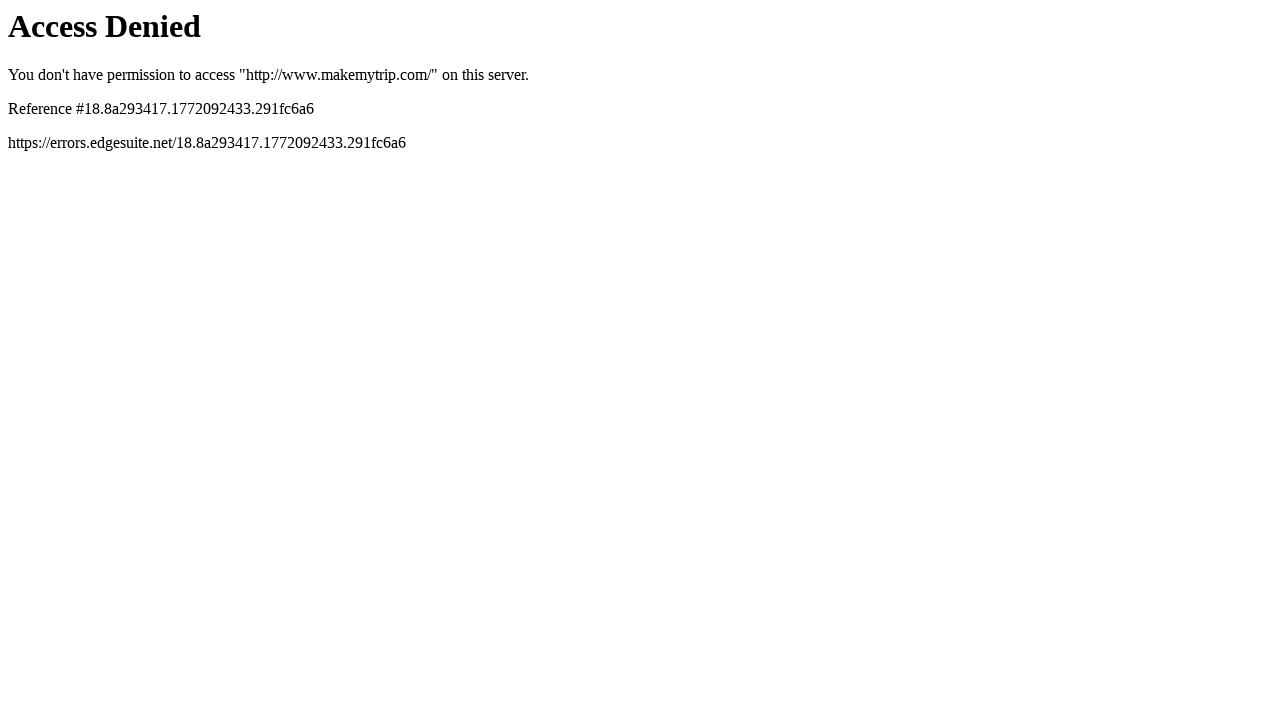

Navigated to MakeMyTrip website at http://www.makemytrip.com
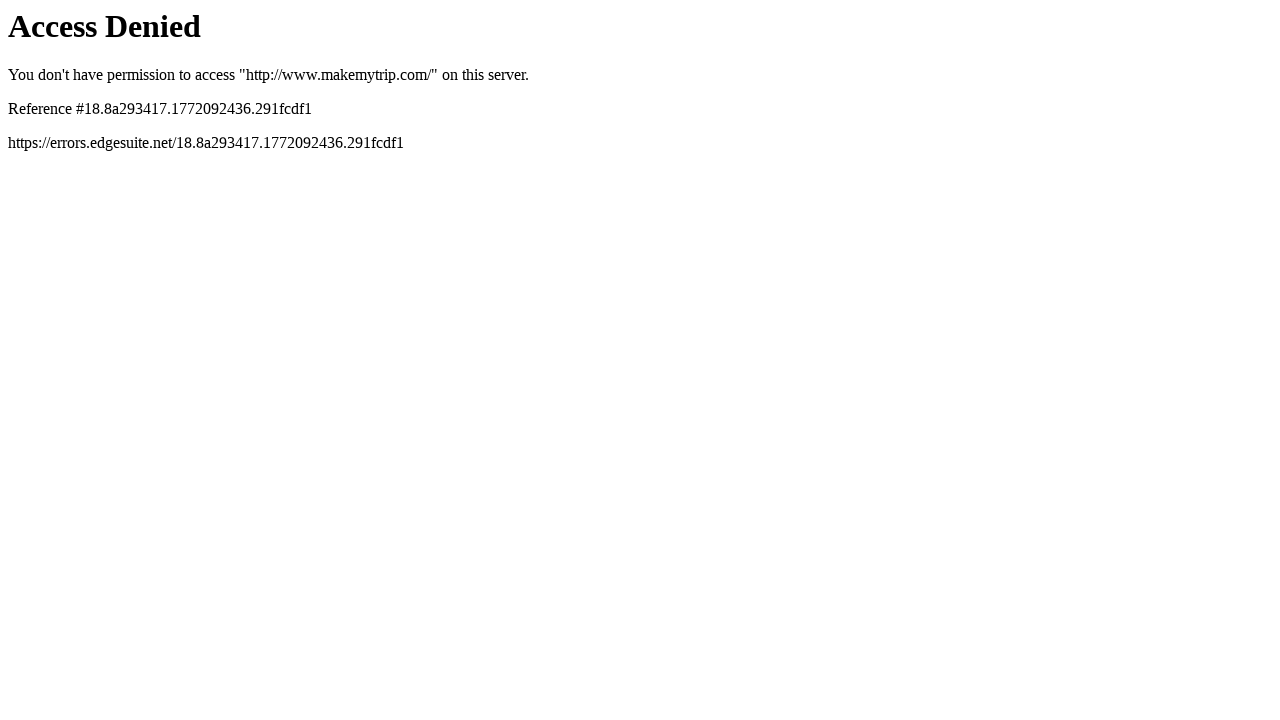

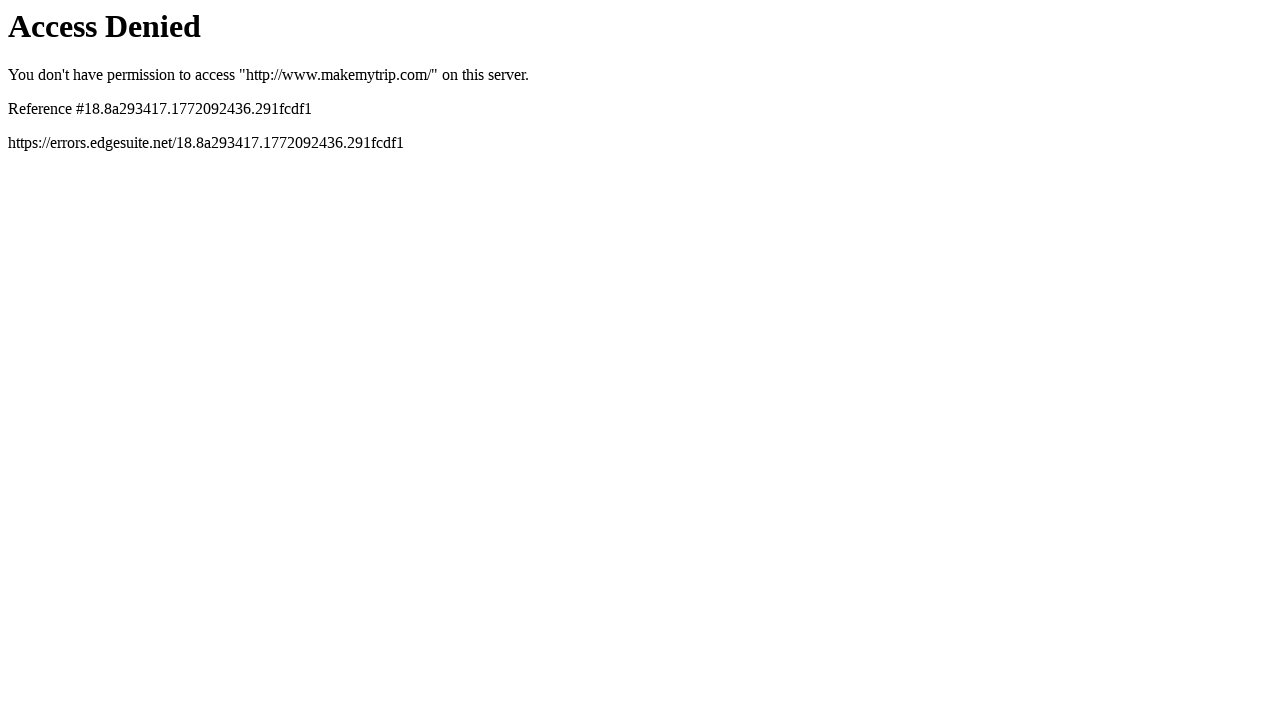